Verifies the Soccer Zone homepage loads correctly by checking the page title

Starting URL: https://soccerzone.com/

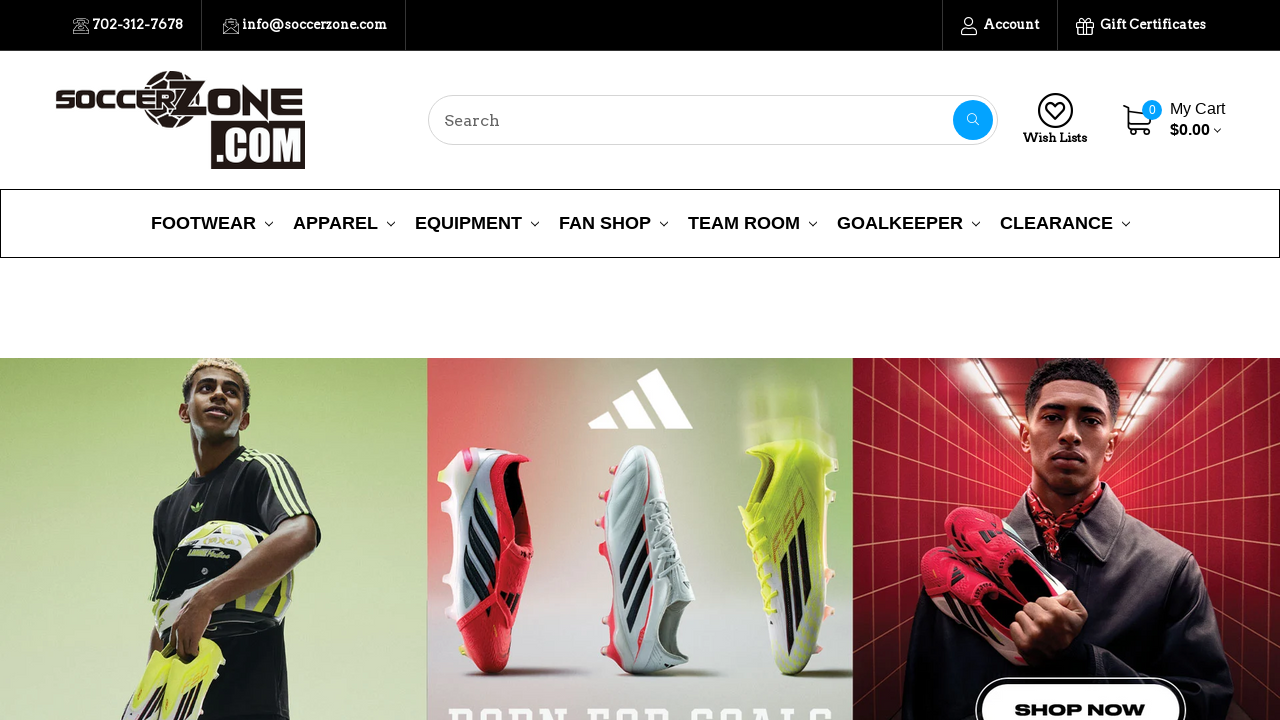

Waited for page to reach domcontentloaded state
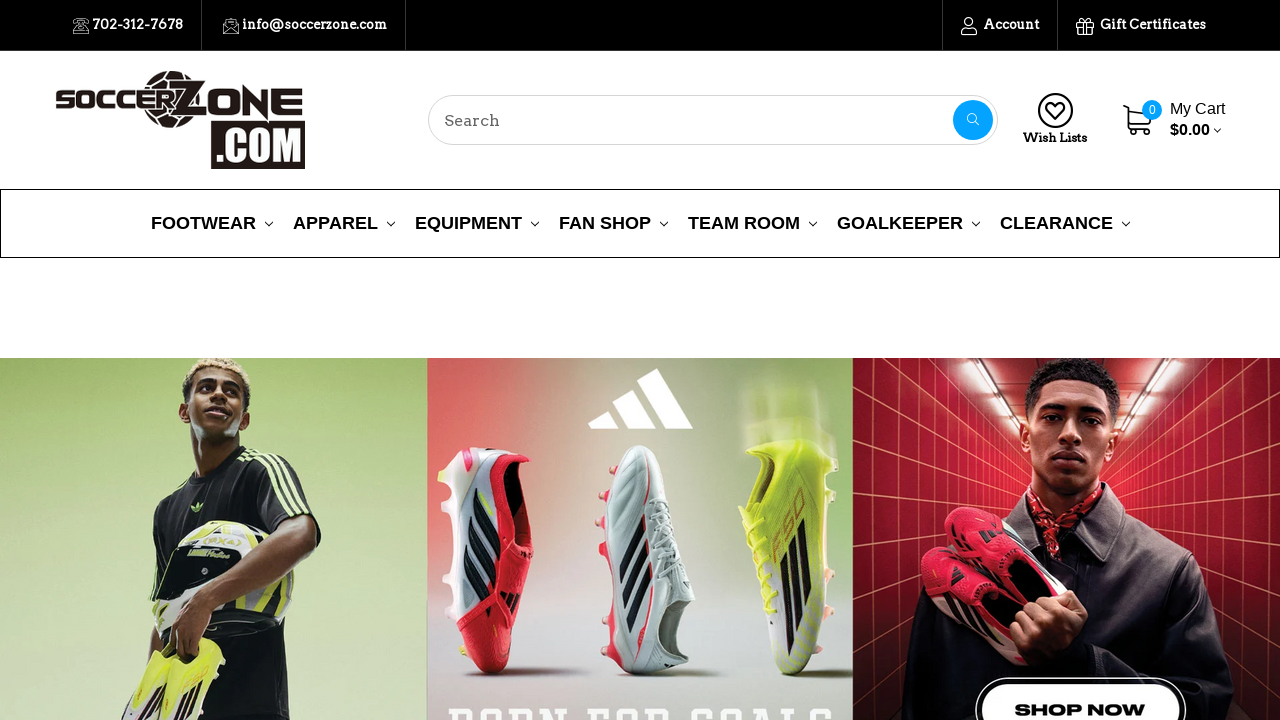

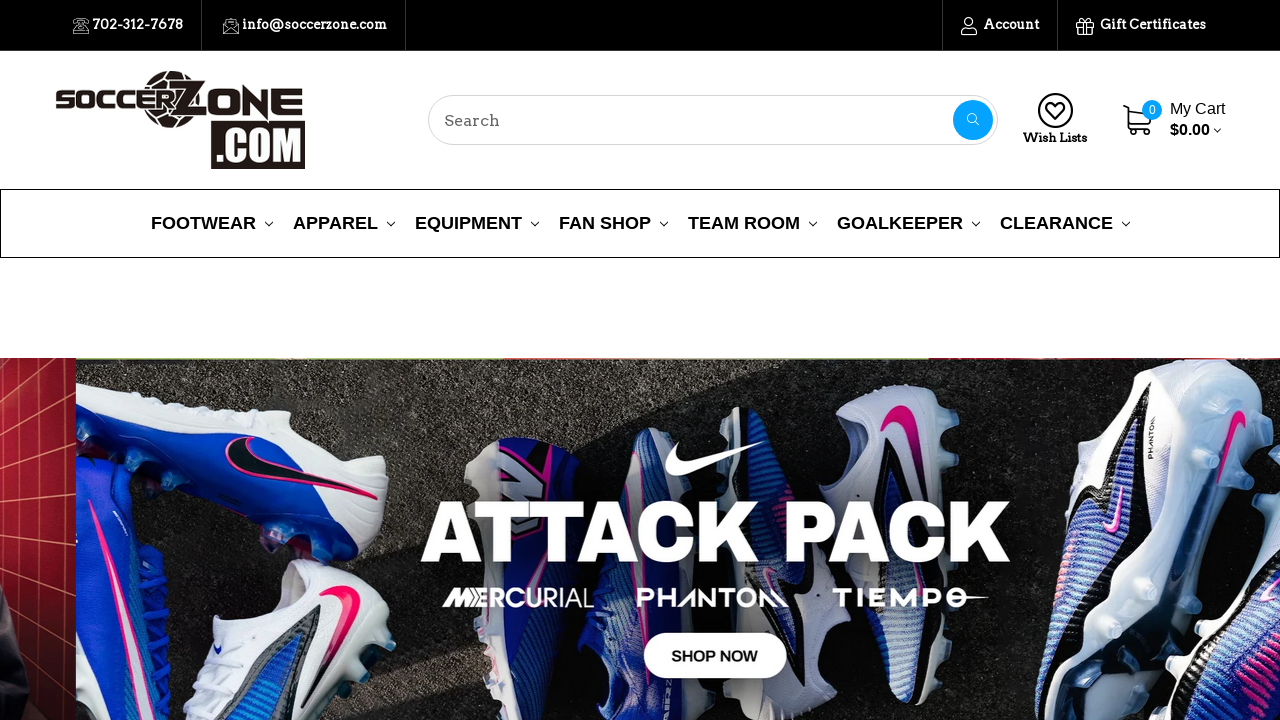